Tests browser window handling by clicking a button that opens a new window, switching to the child window to verify its content, closing it, and switching back to the main window.

Starting URL: https://demoqa.com/browser-windows

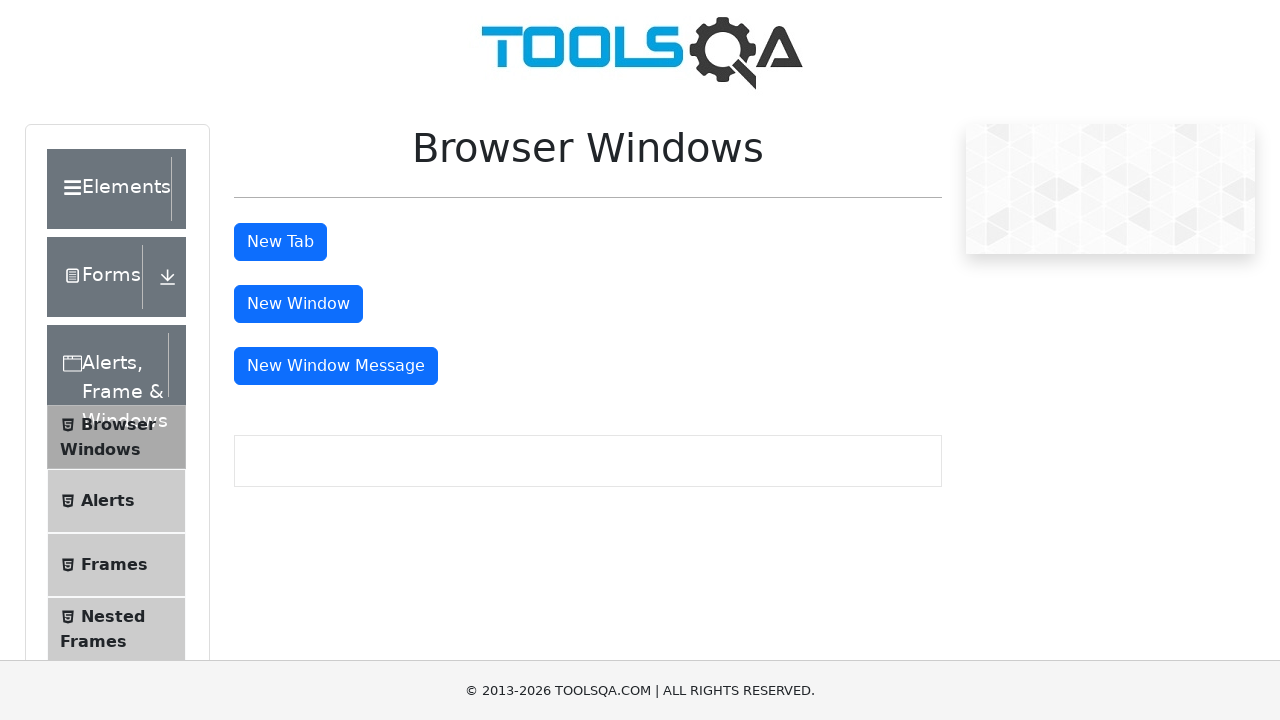

Clicked button to open new window at (298, 304) on #windowButton
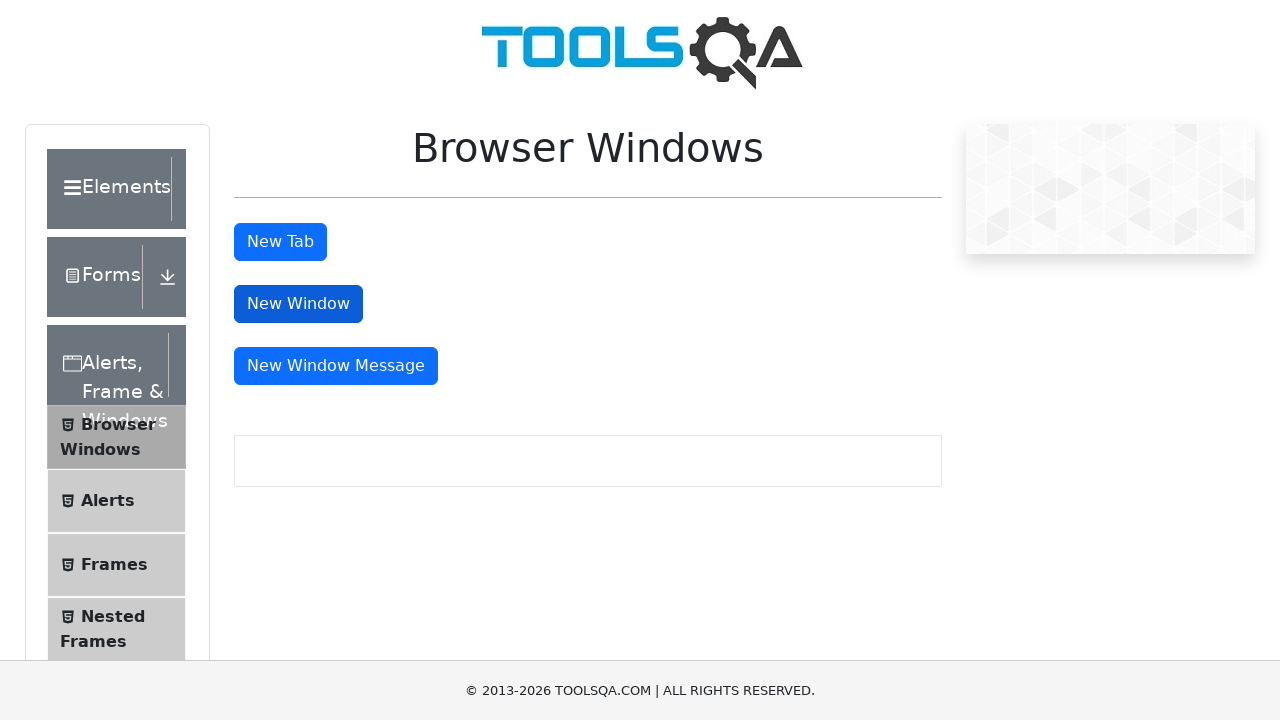

Captured new child window
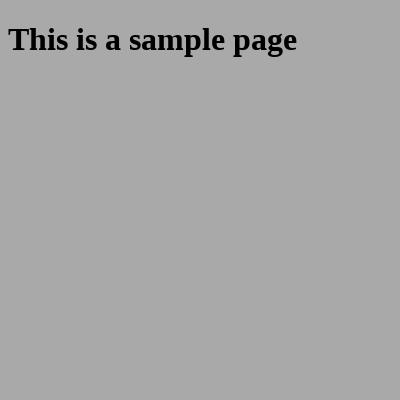

Sample heading element loaded in child window
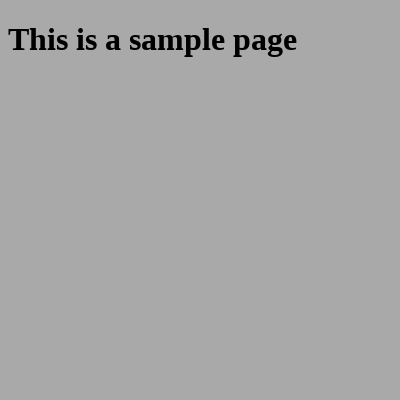

Retrieved heading text from child window: 'This is a sample page'
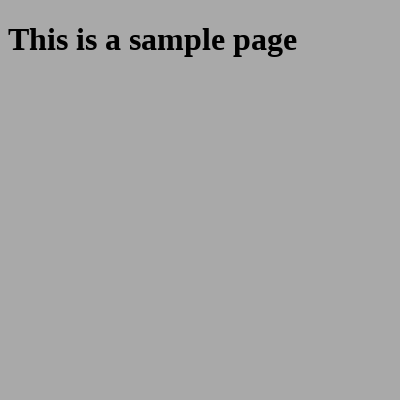

Closed child window
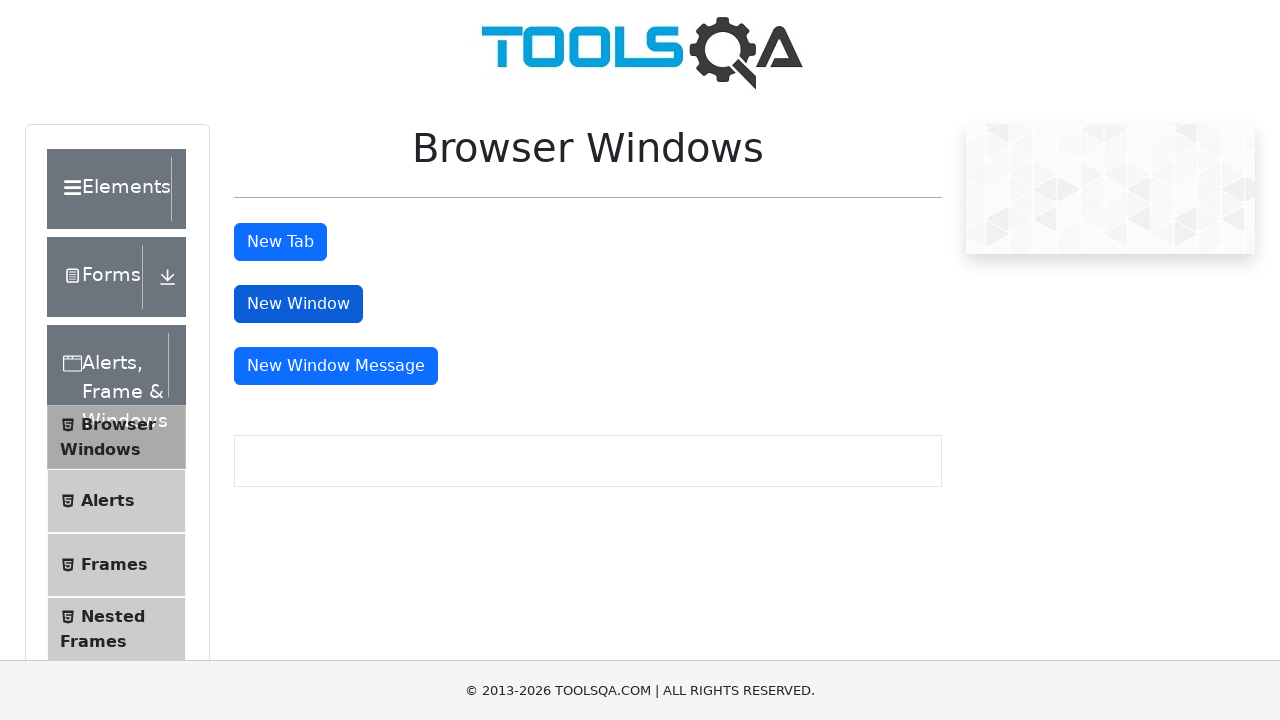

Main window is still active
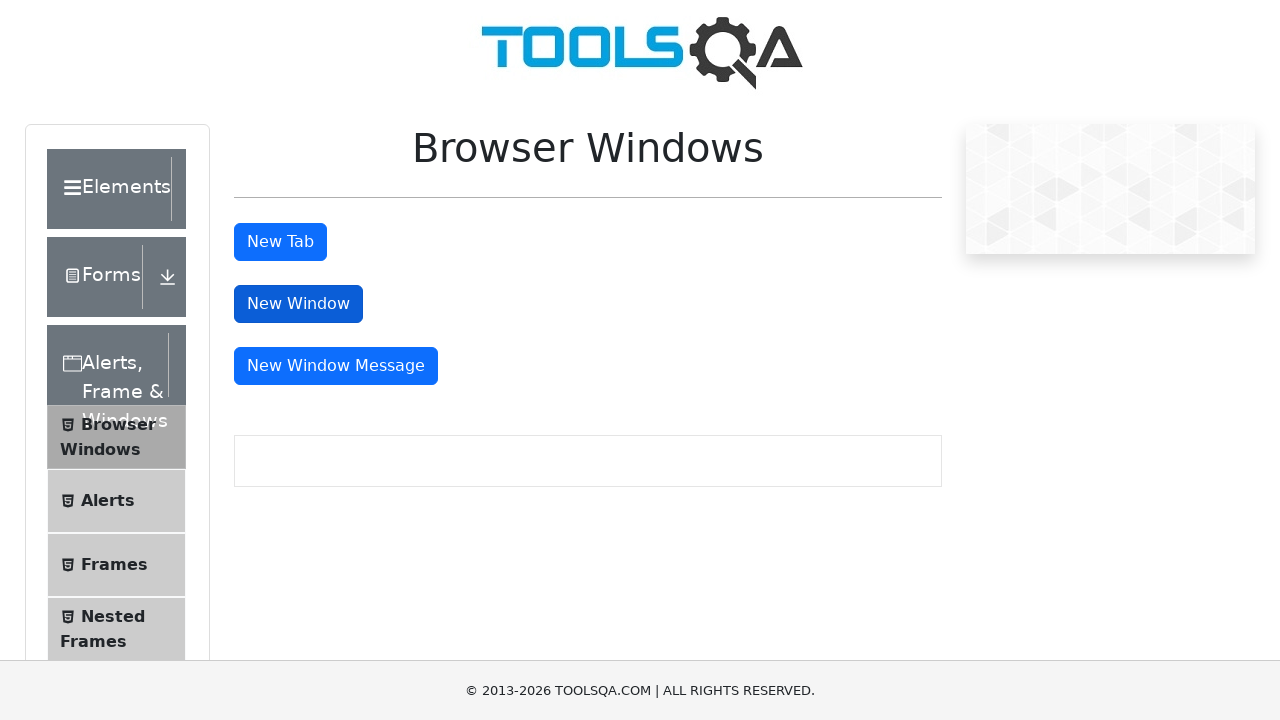

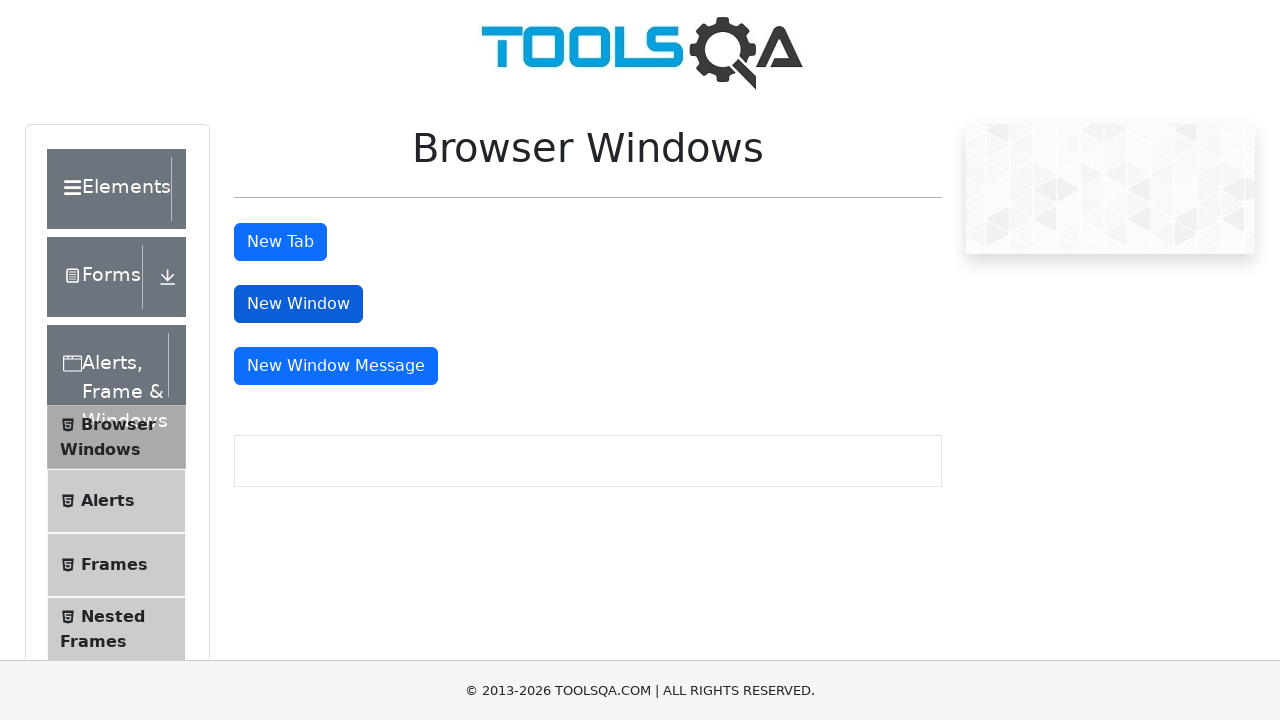